Navigates to an e-commerce practice site and verifies that product information including price is displayed for Beetroot

Starting URL: https://rahulshettyacademy.com/seleniumPractise/#/

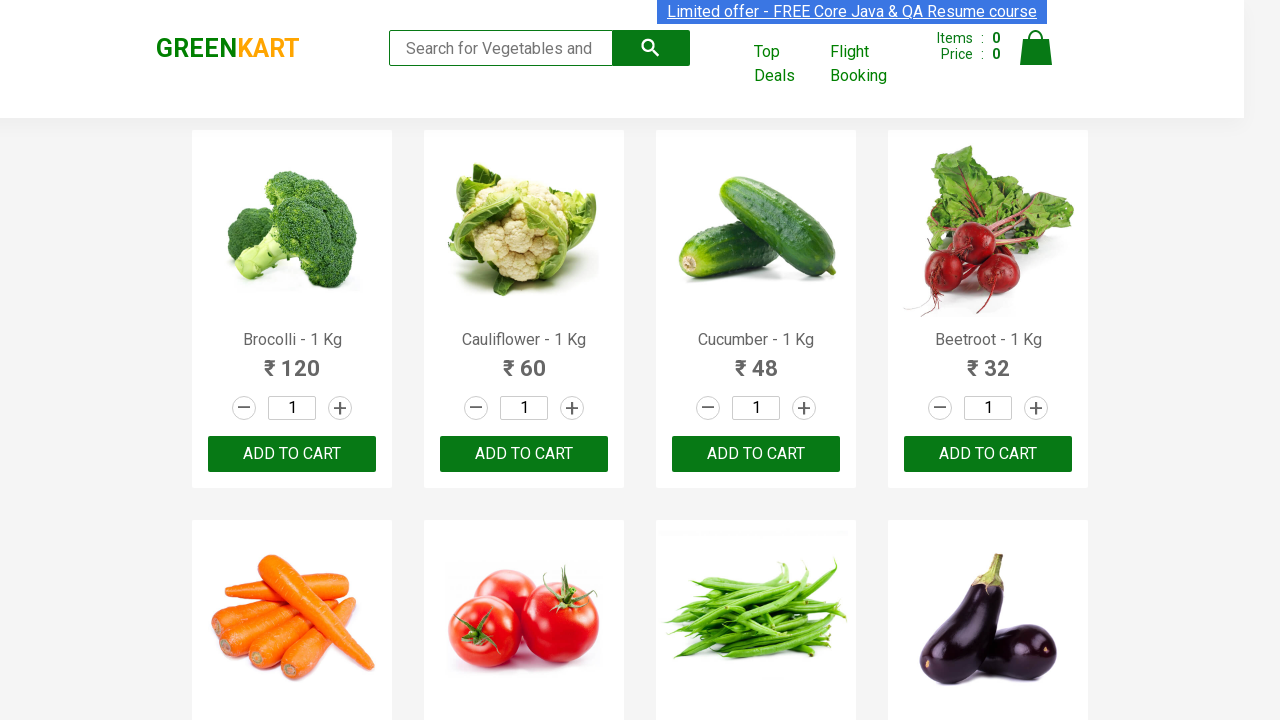

Navigated to e-commerce practice site
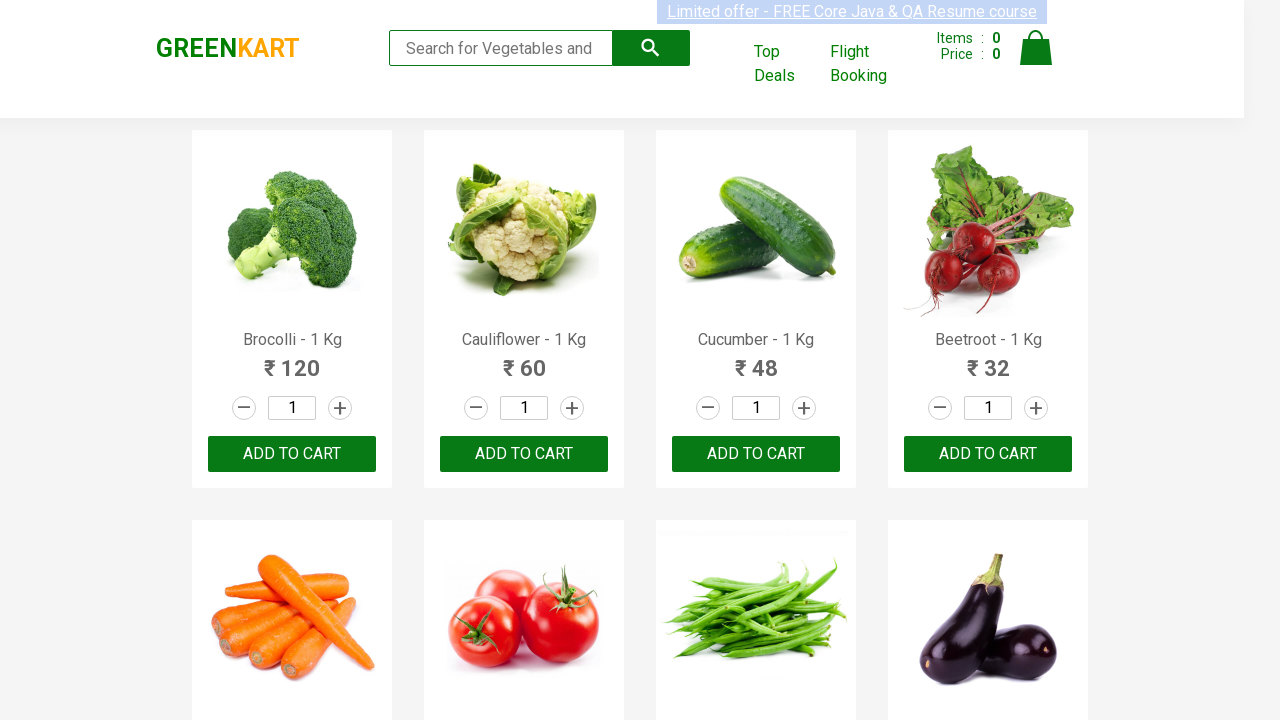

Beetroot product element loaded and visible
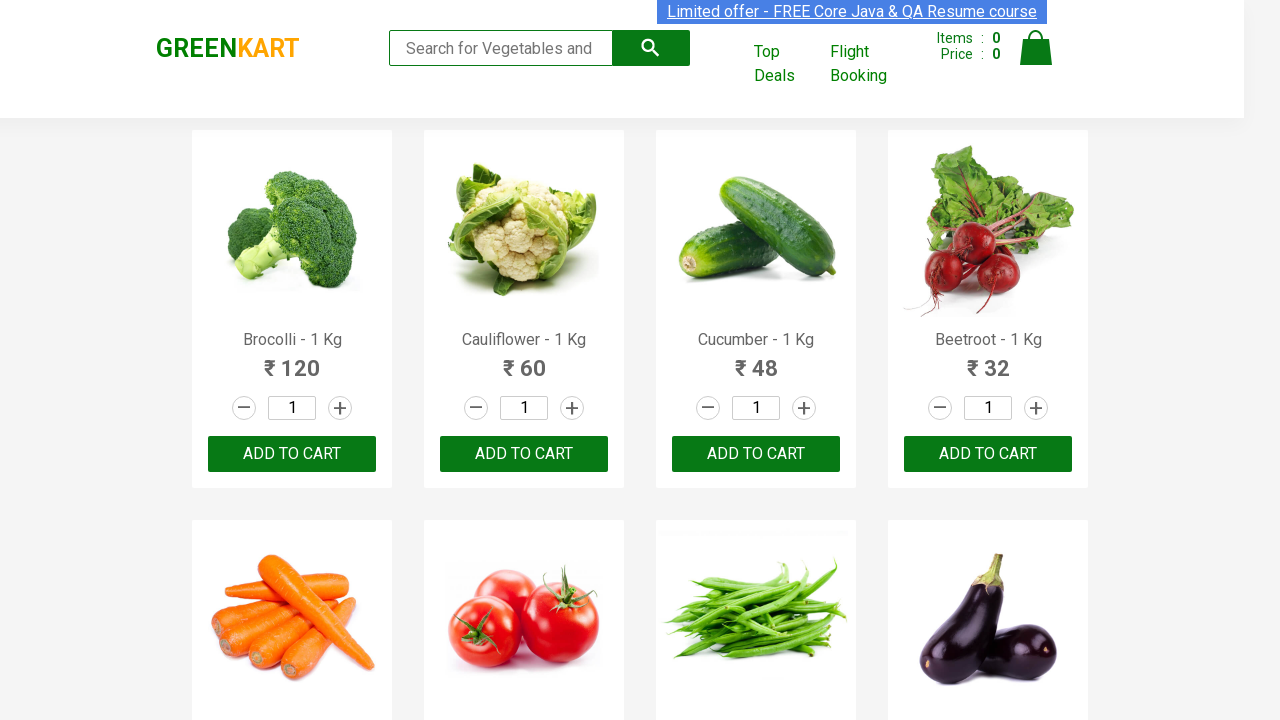

Beetroot price element is present and displayed
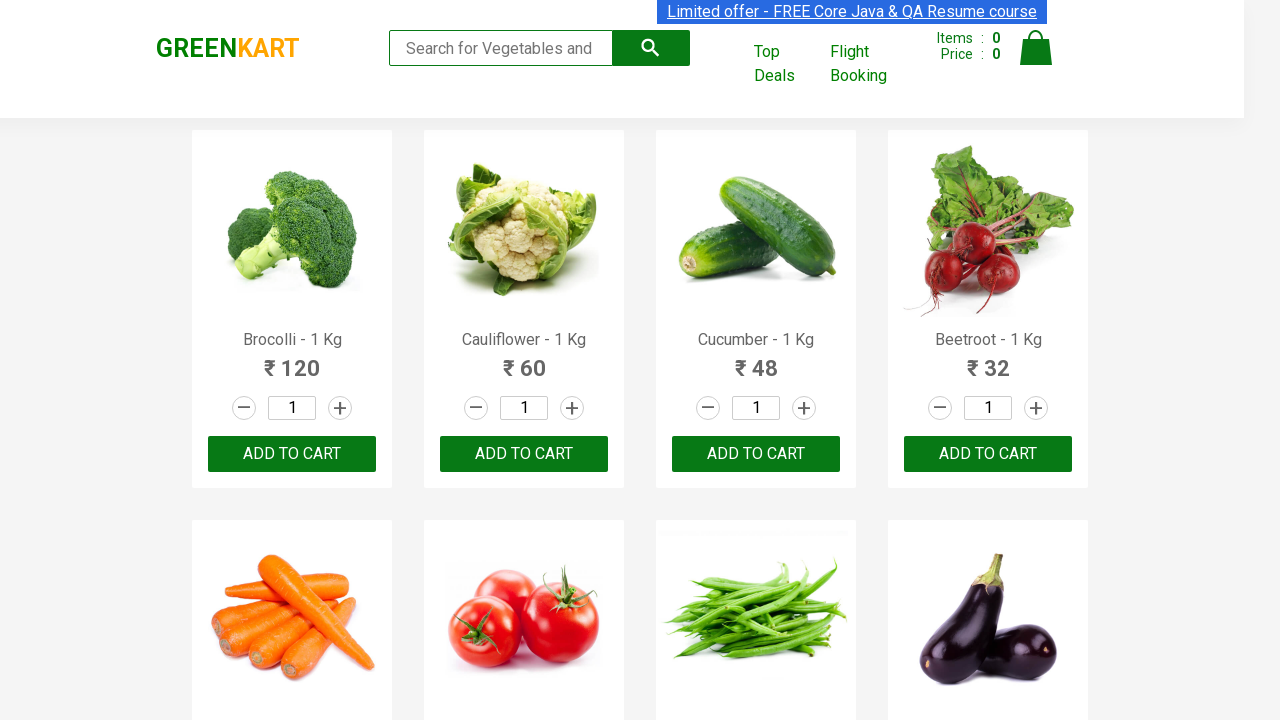

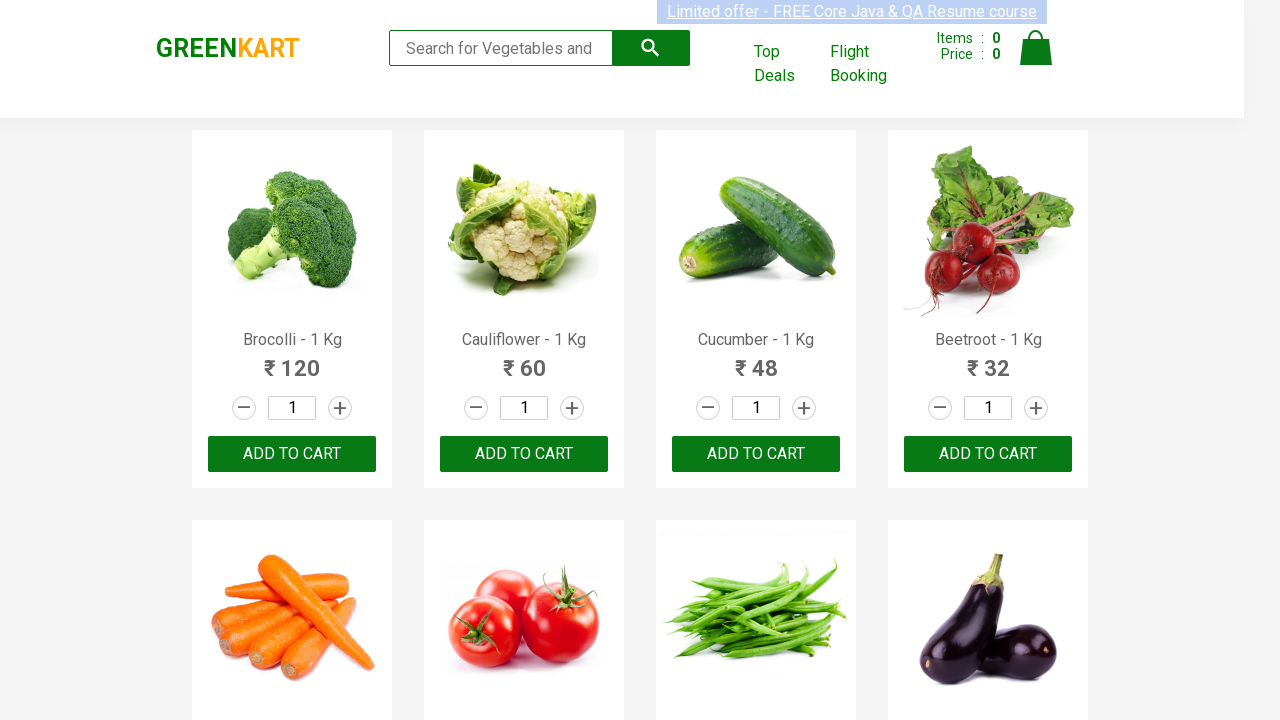